Tests drag-and-drop functionality by dragging a source element and dropping it onto a target element.

Starting URL: https://crossbrowsertesting.github.io/drag-and-drop

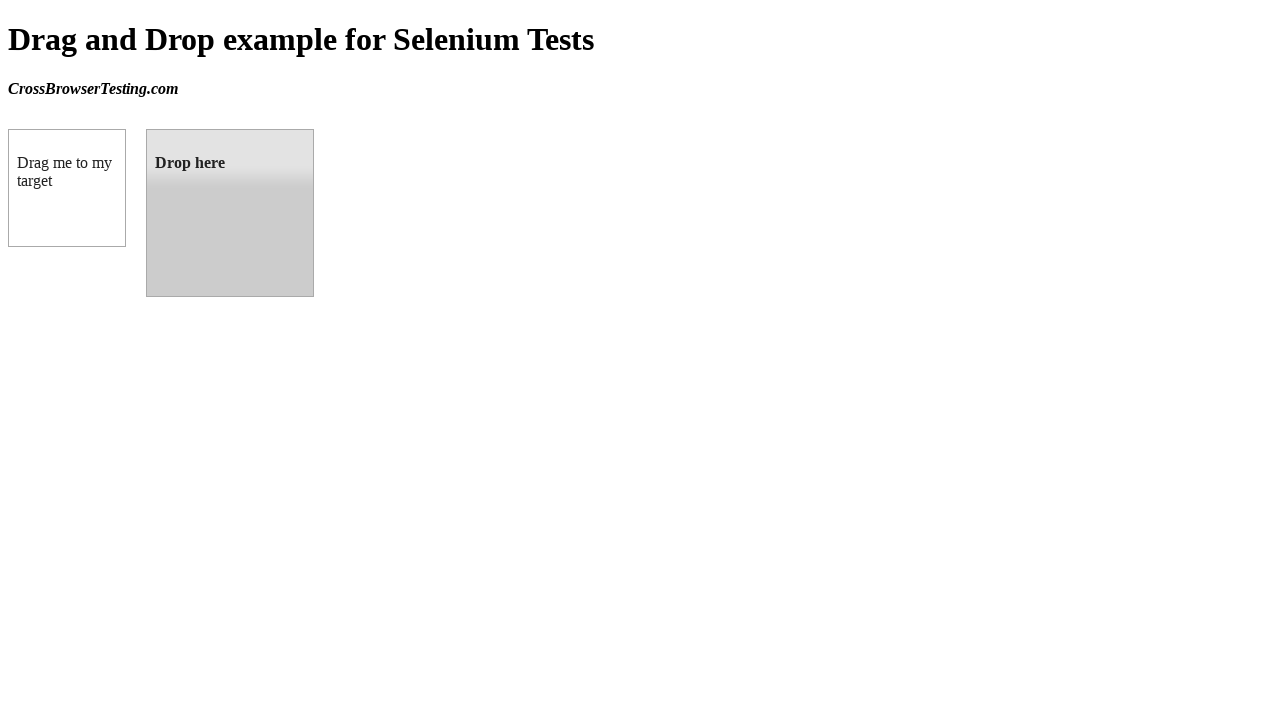

Located source element (box A) with id 'draggable'
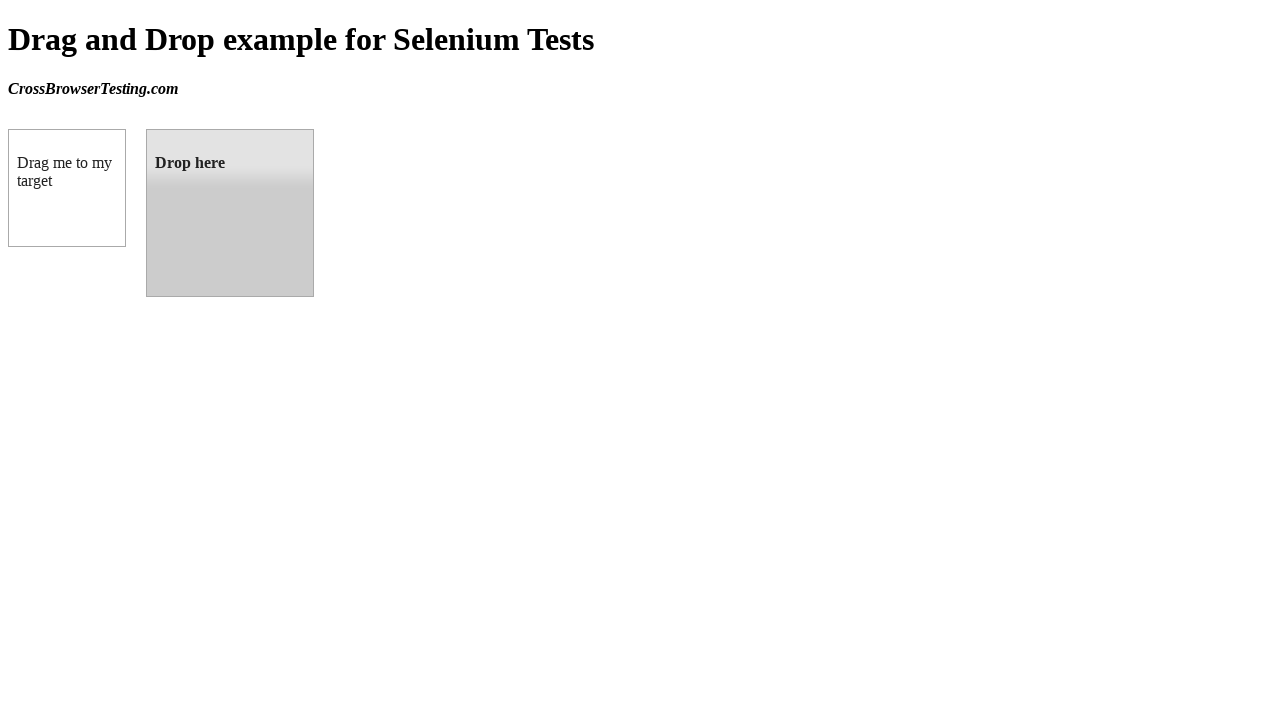

Located target element (box B) with id 'droppable'
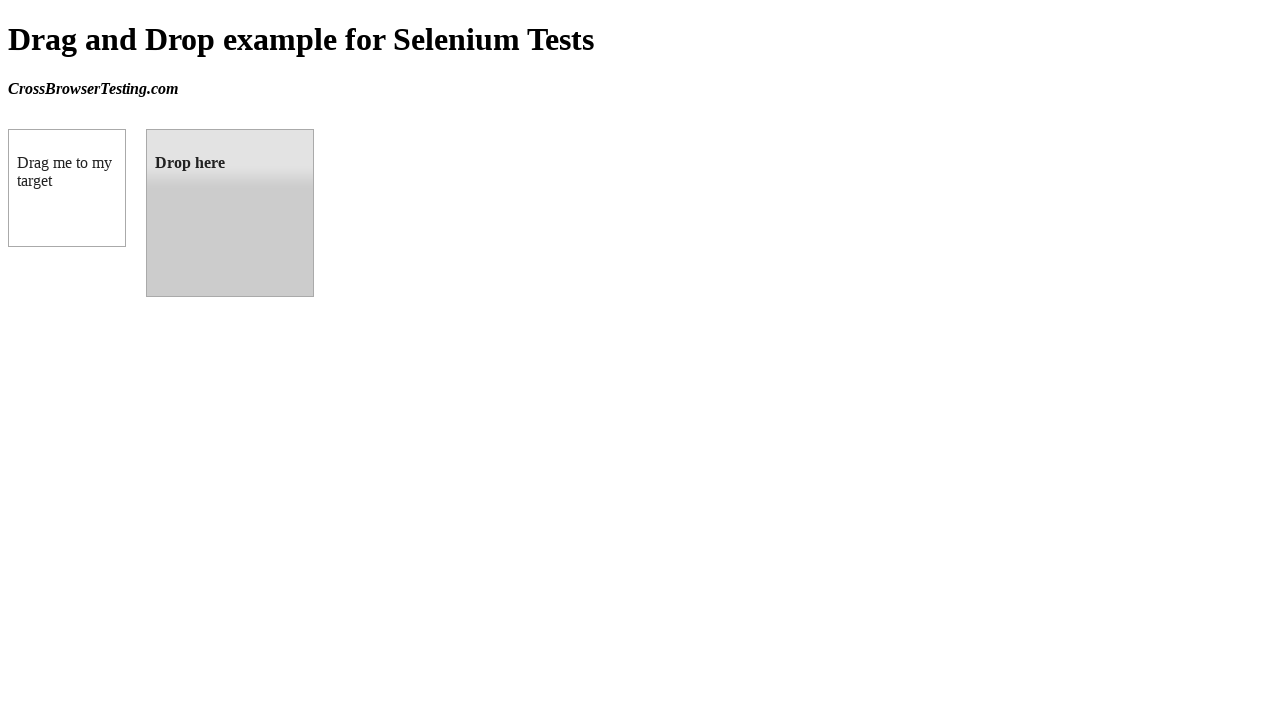

Dragged source element onto target element at (230, 213)
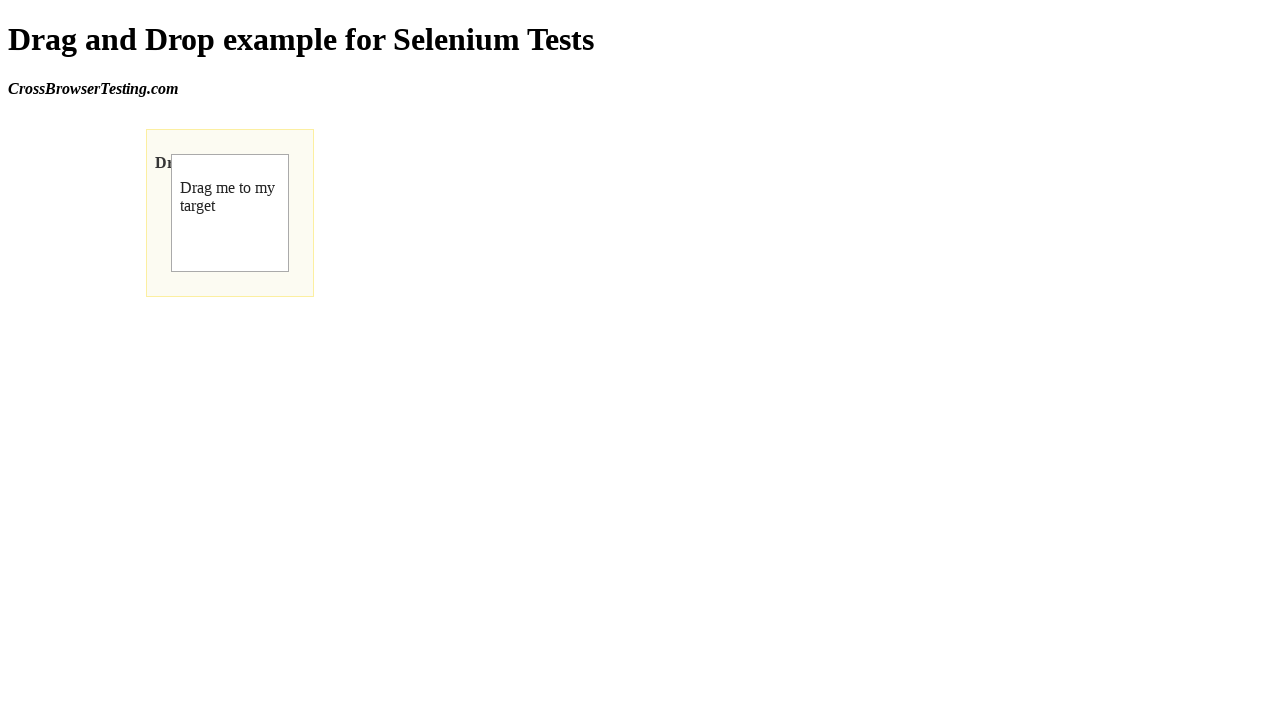

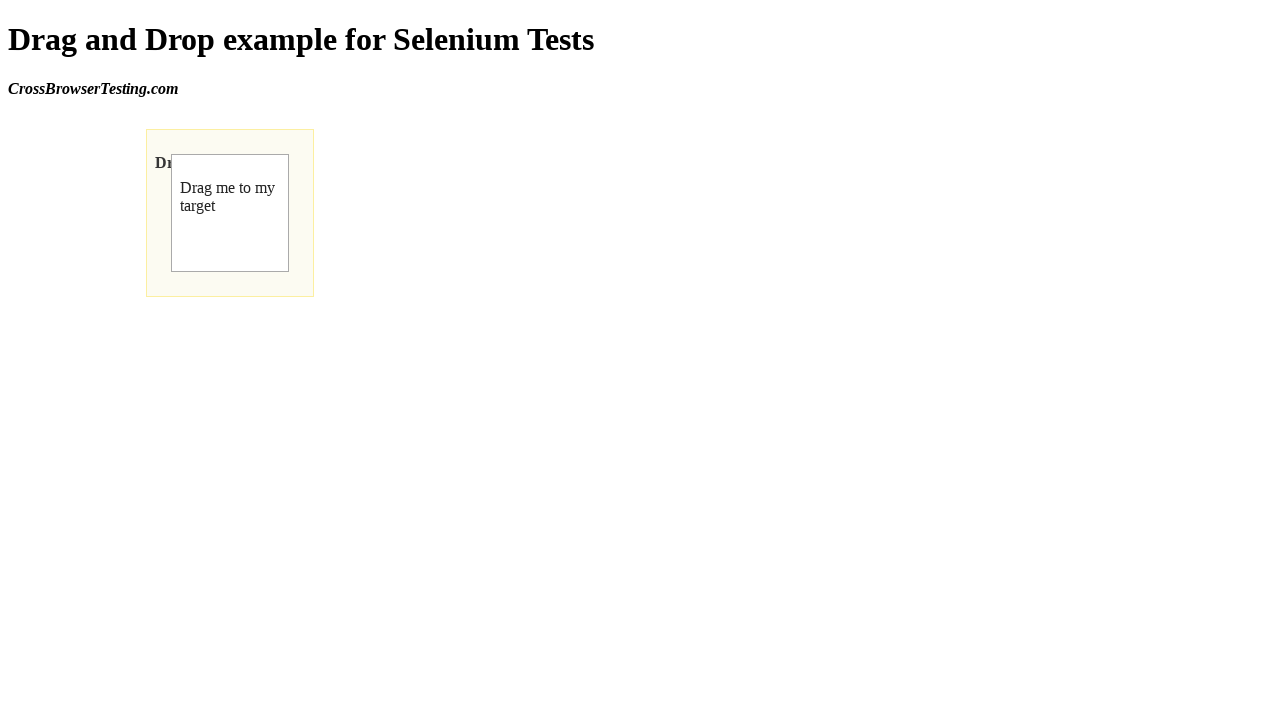